Tests the Dropdown functionality by navigating to dropdown page and selecting Option 2 from the select element

Starting URL: http://the-internet.herokuapp.com/

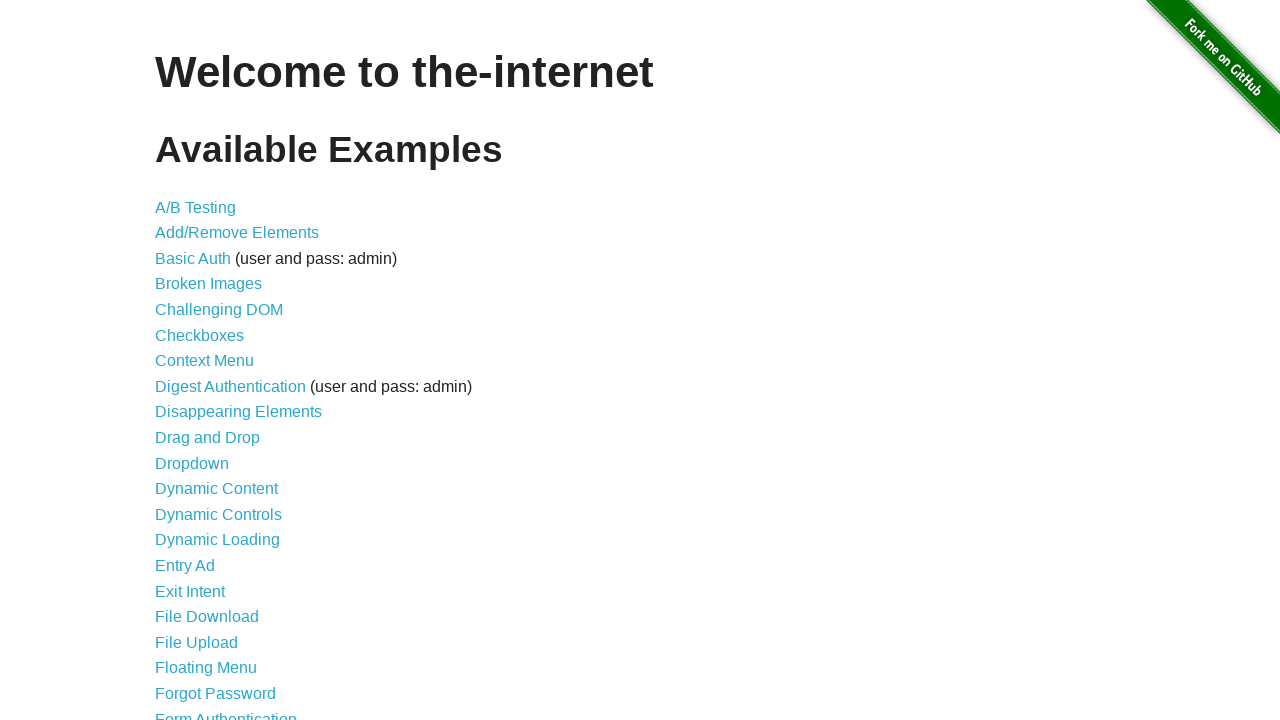

Clicked on Dropdown link to navigate to dropdown page at (192, 463) on a[href='/dropdown']
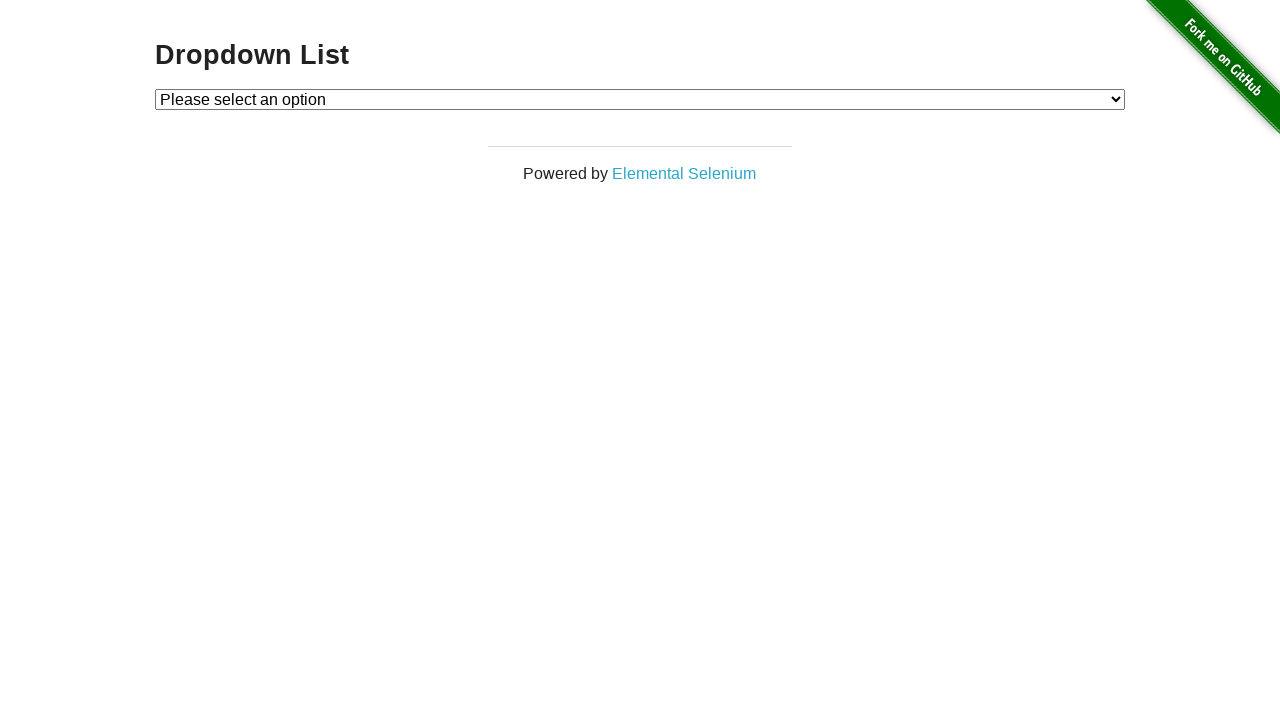

Selected Option 2 from the dropdown select element on #dropdown
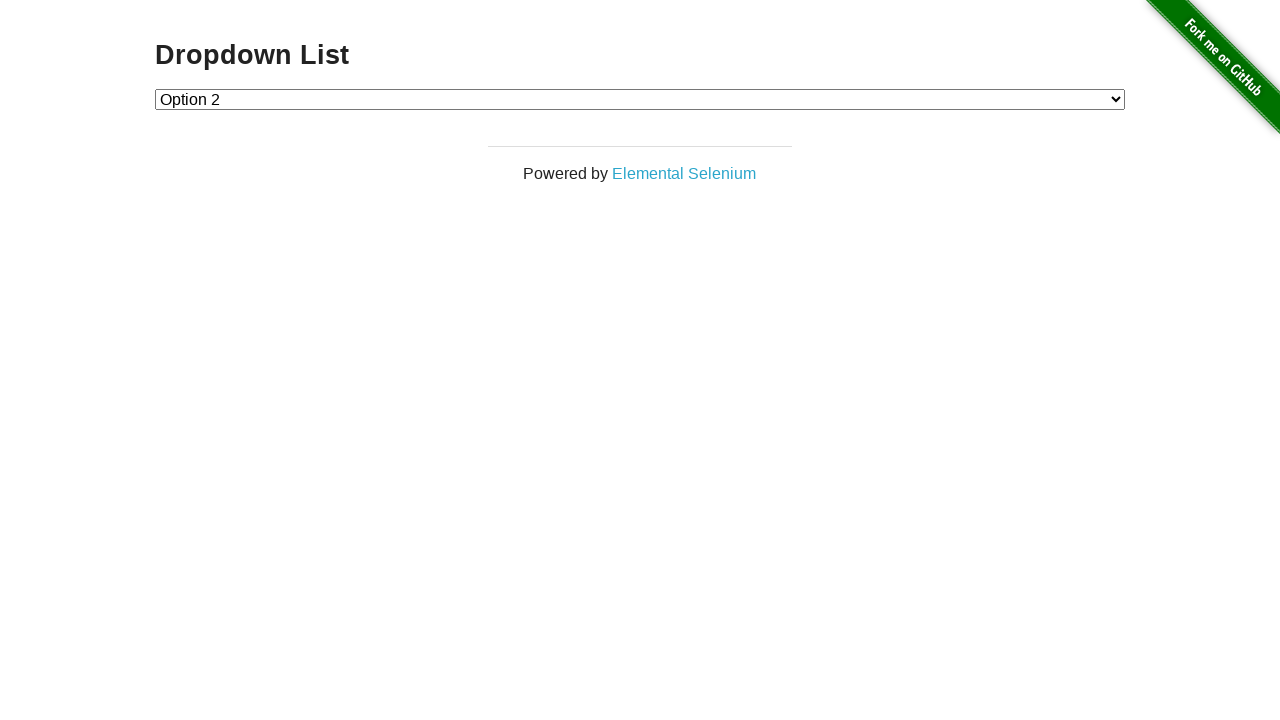

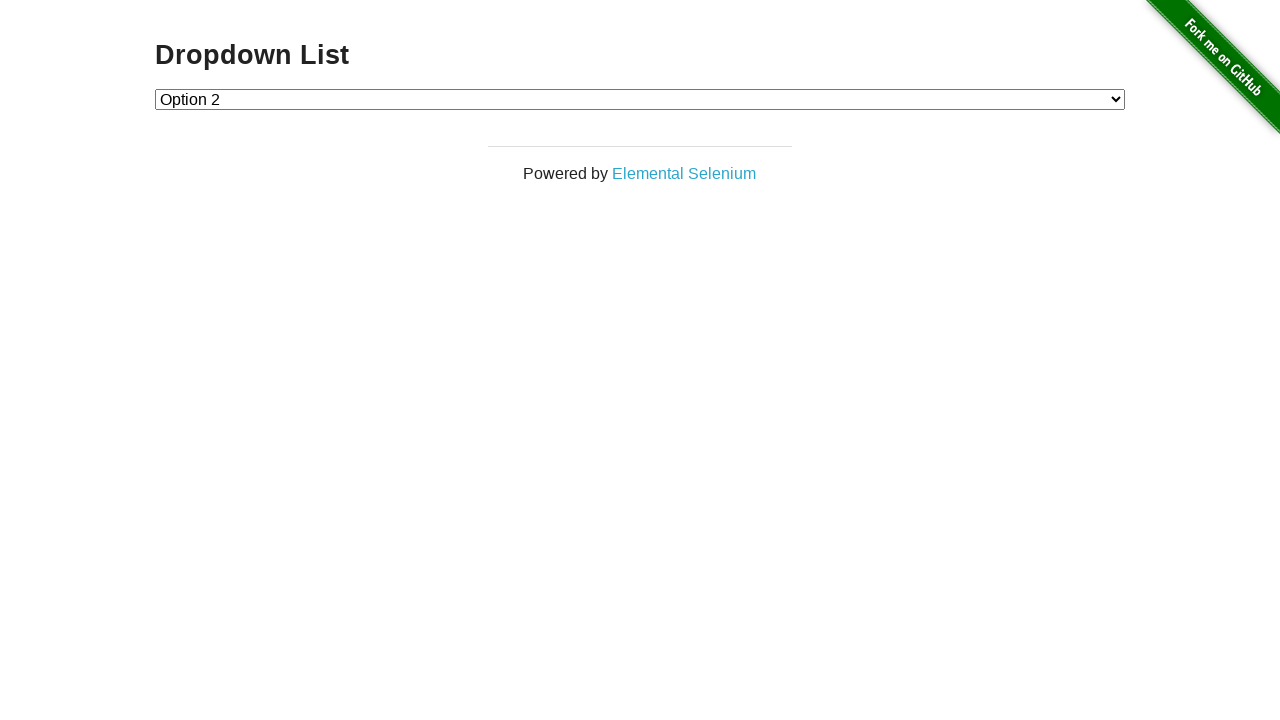